Tests that todo data persists after page reload, including completed state.

Starting URL: https://demo.playwright.dev/todomvc

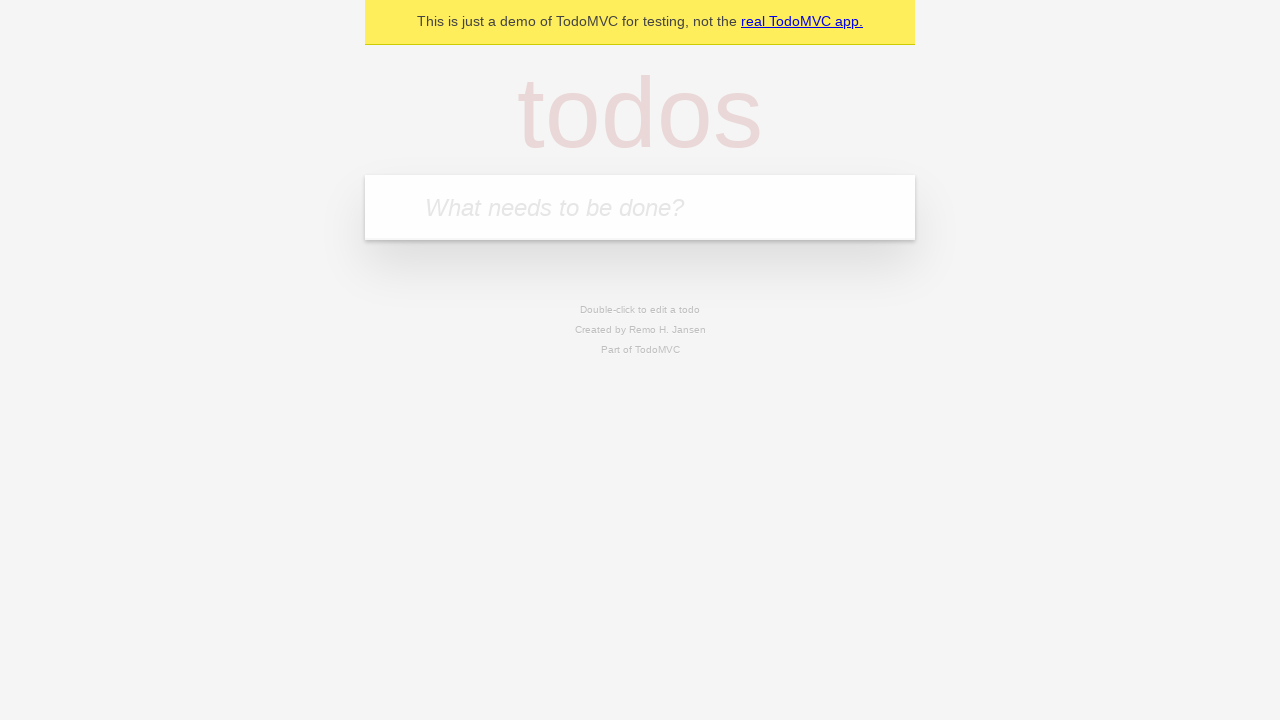

Filled todo input with 'buy some cheese' on internal:attr=[placeholder="What needs to be done?"i]
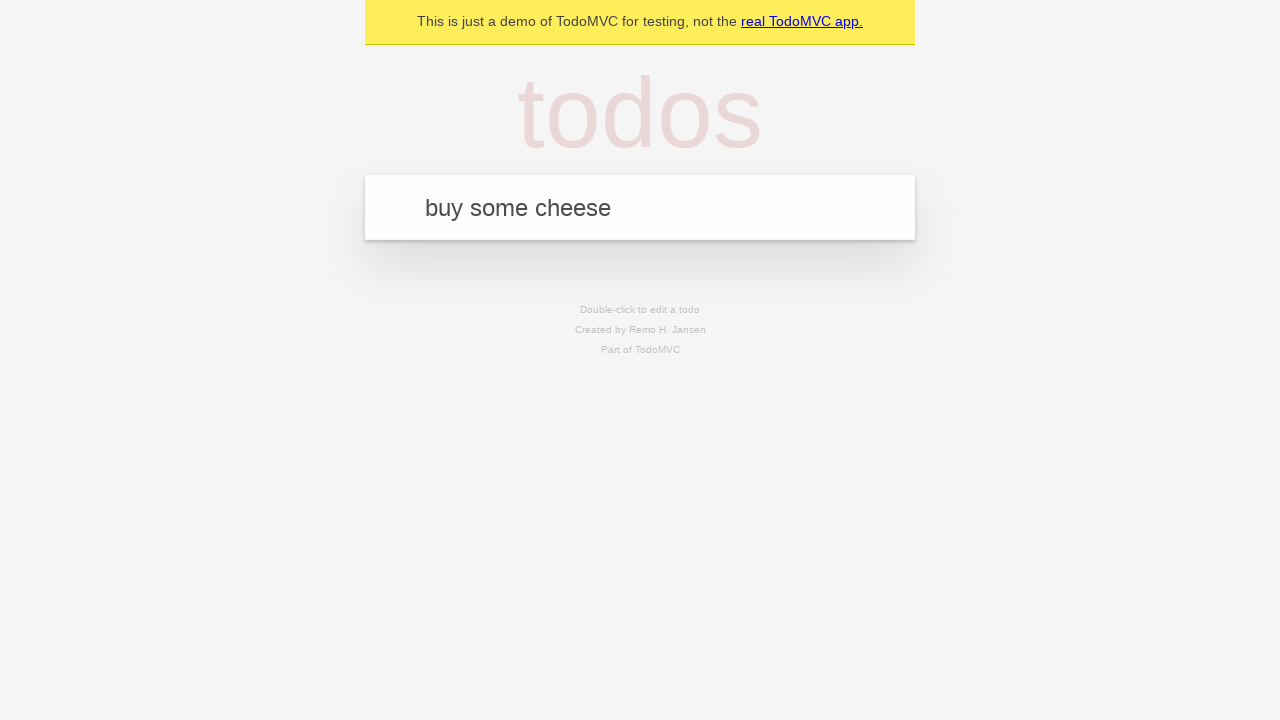

Pressed Enter to add first todo on internal:attr=[placeholder="What needs to be done?"i]
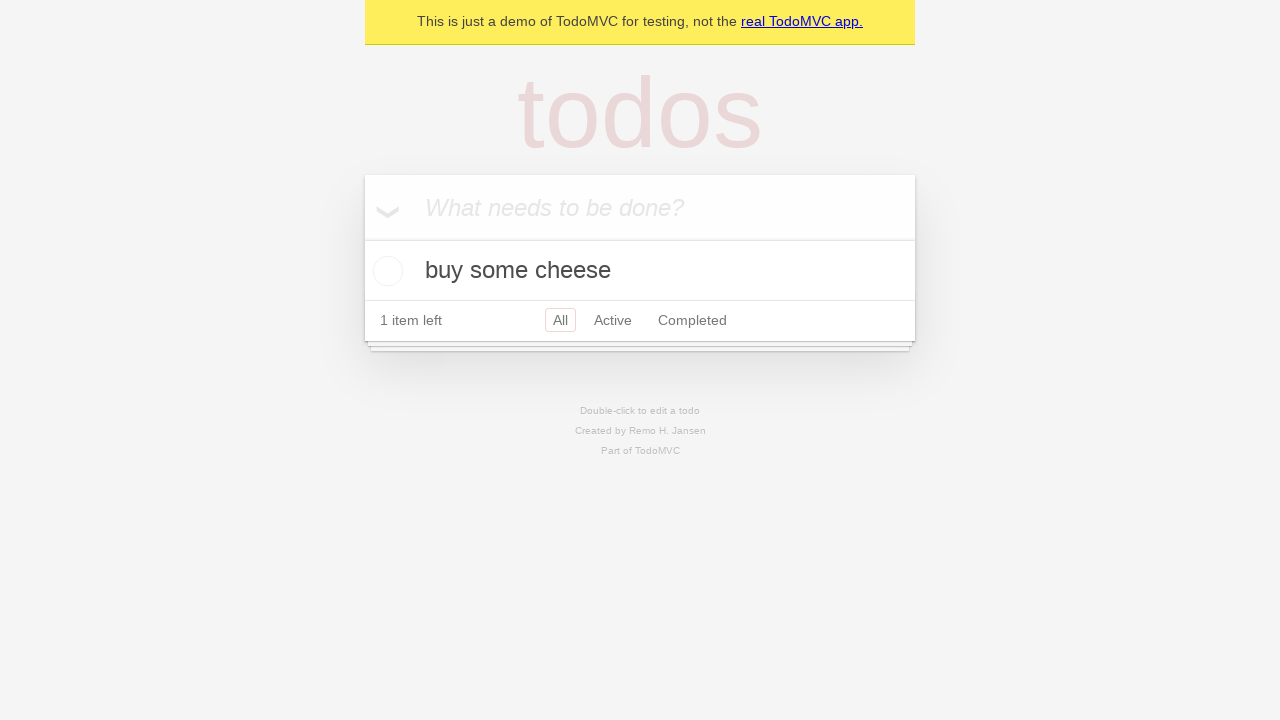

Filled todo input with 'feed the cat' on internal:attr=[placeholder="What needs to be done?"i]
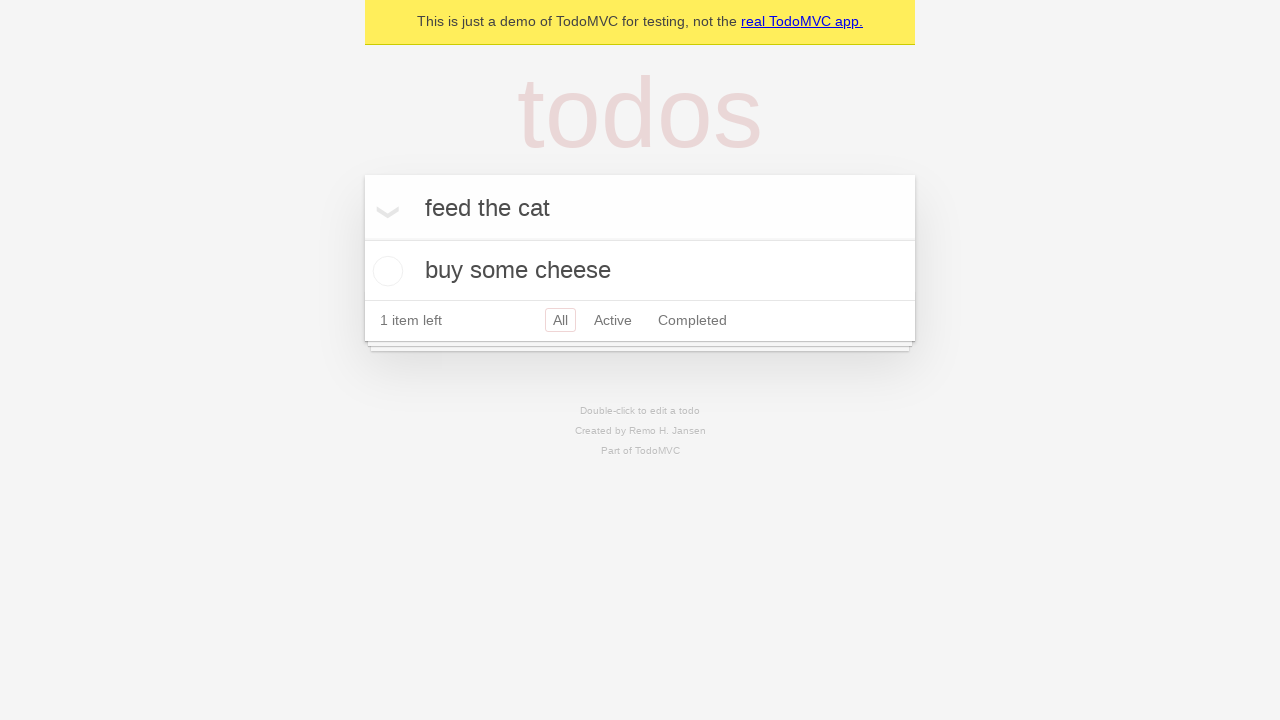

Pressed Enter to add second todo on internal:attr=[placeholder="What needs to be done?"i]
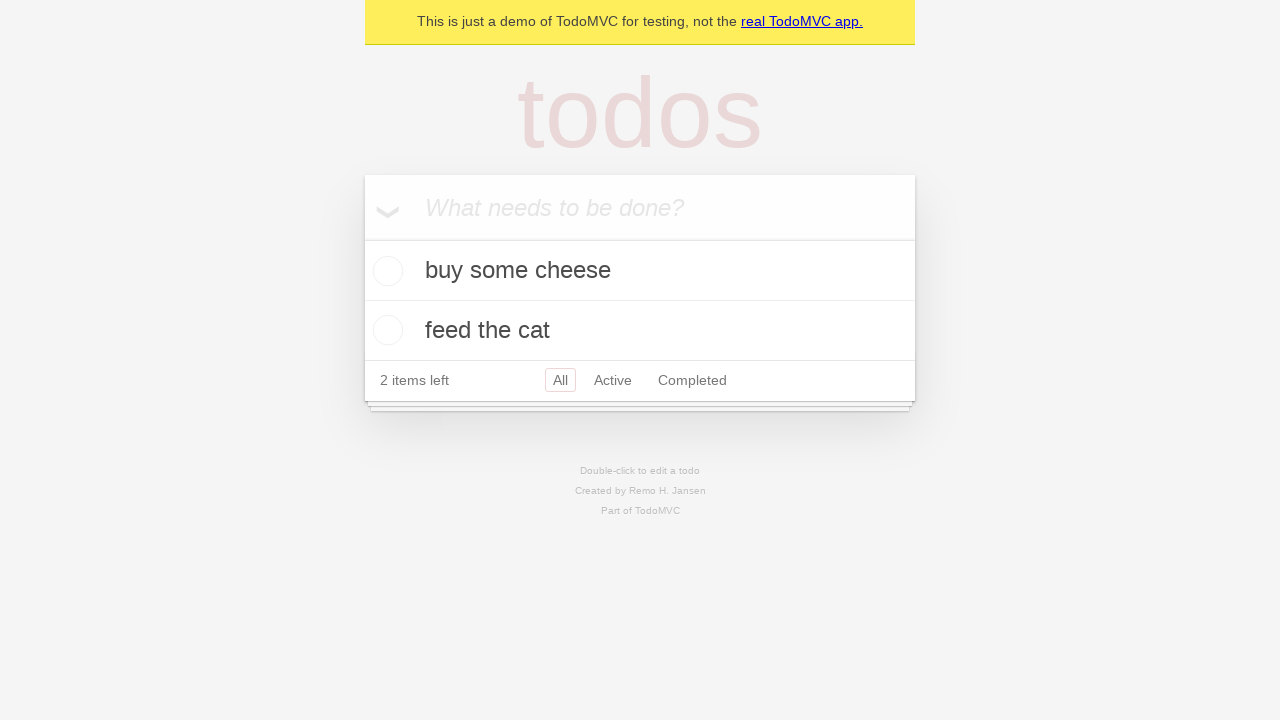

Second todo item appeared in the list
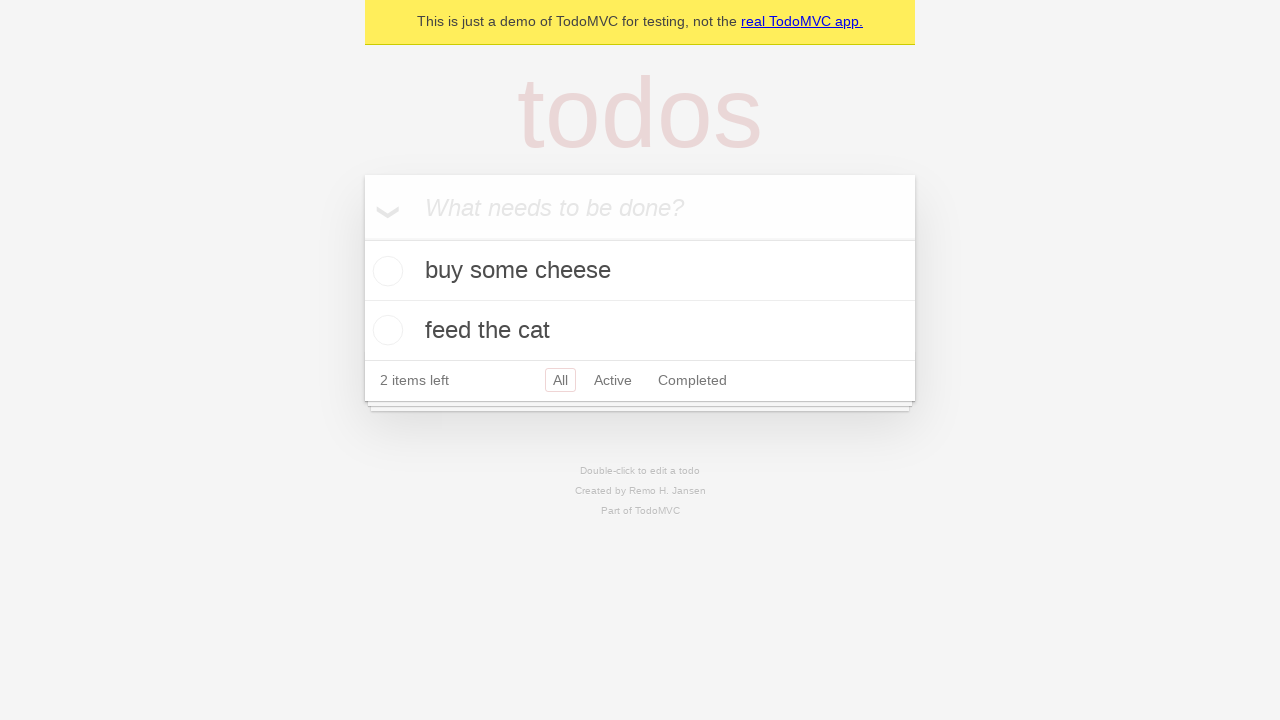

Checked checkbox for first todo to mark it complete at (385, 271) on [data-testid='todo-item'] >> nth=0 >> internal:role=checkbox
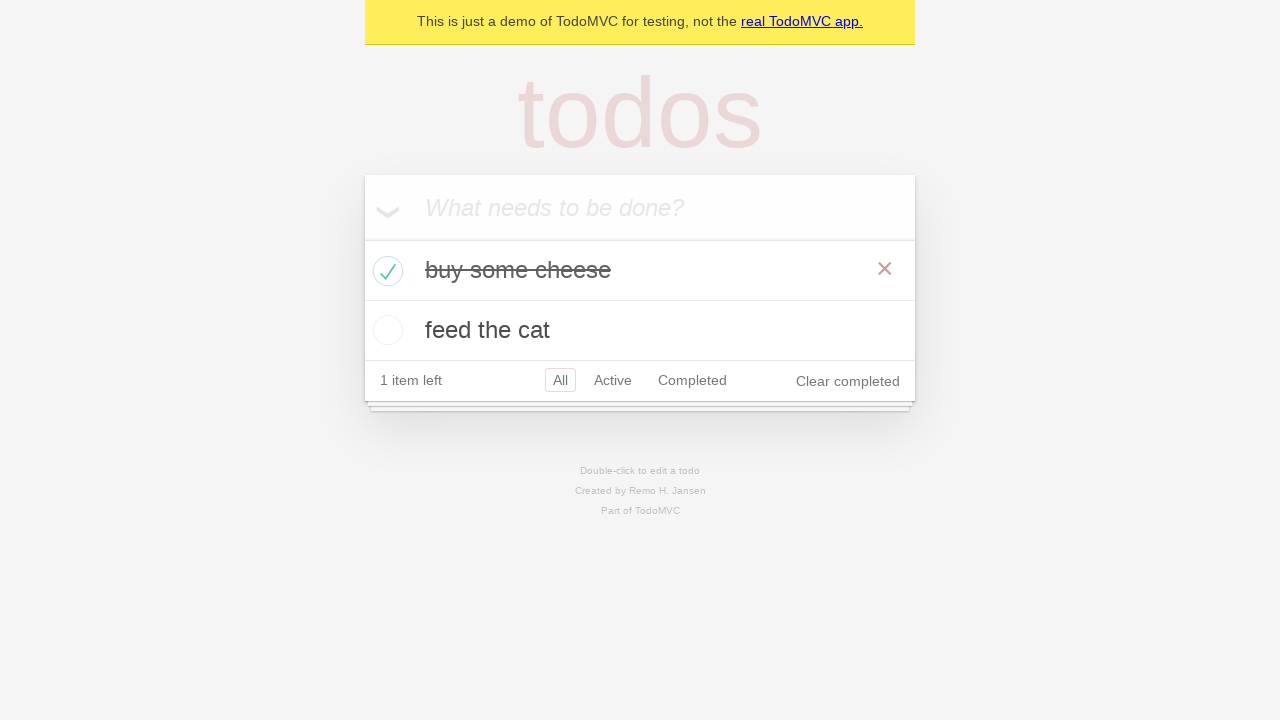

Reloaded the page to test data persistence
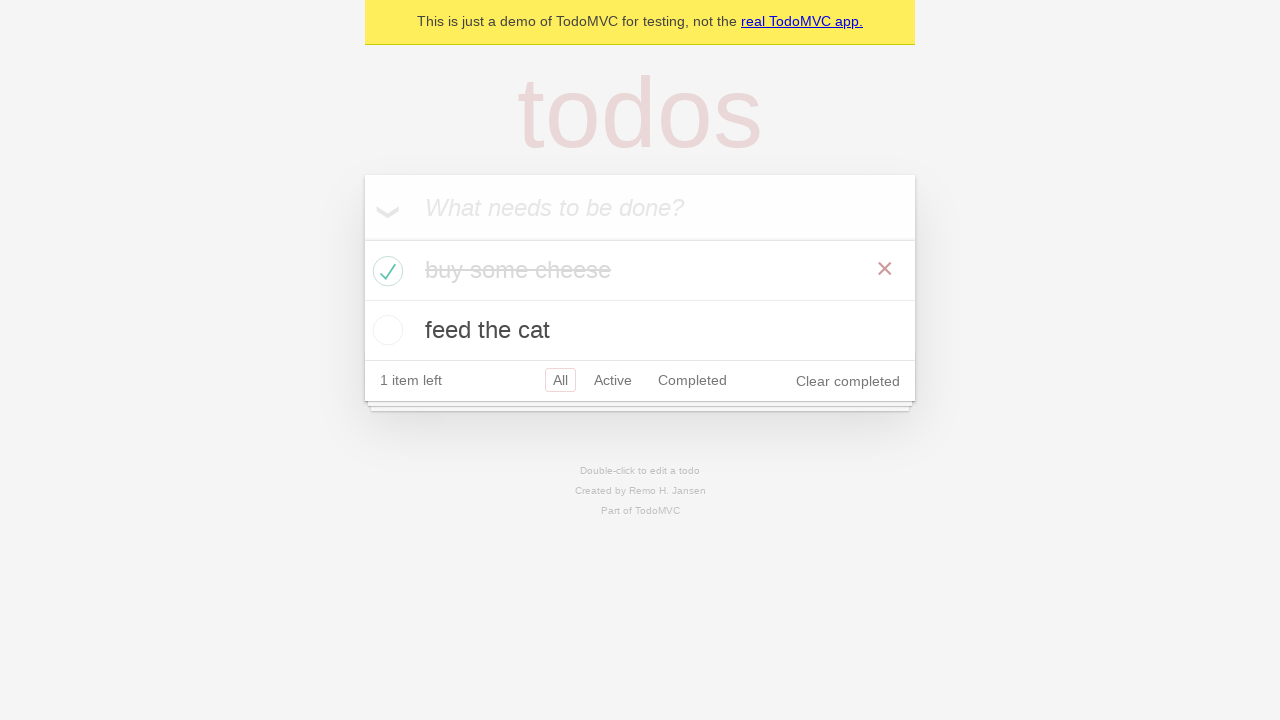

Todo items reappeared after page reload, confirming persistence
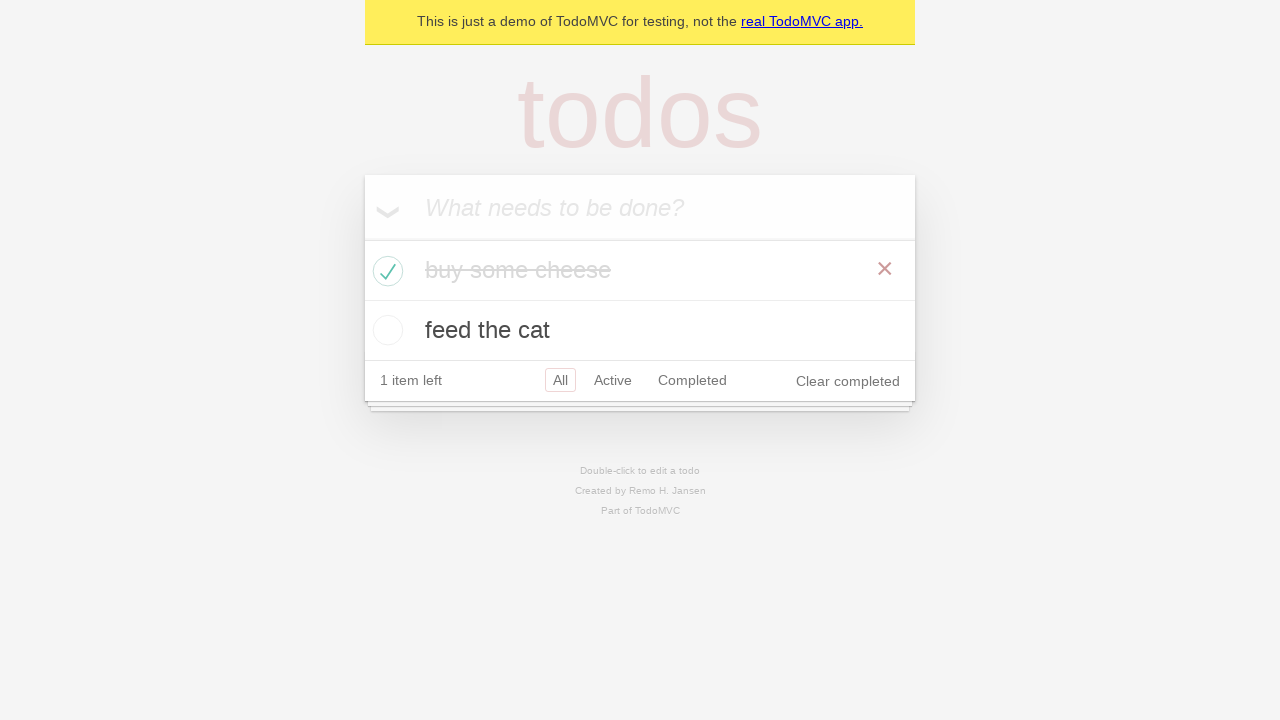

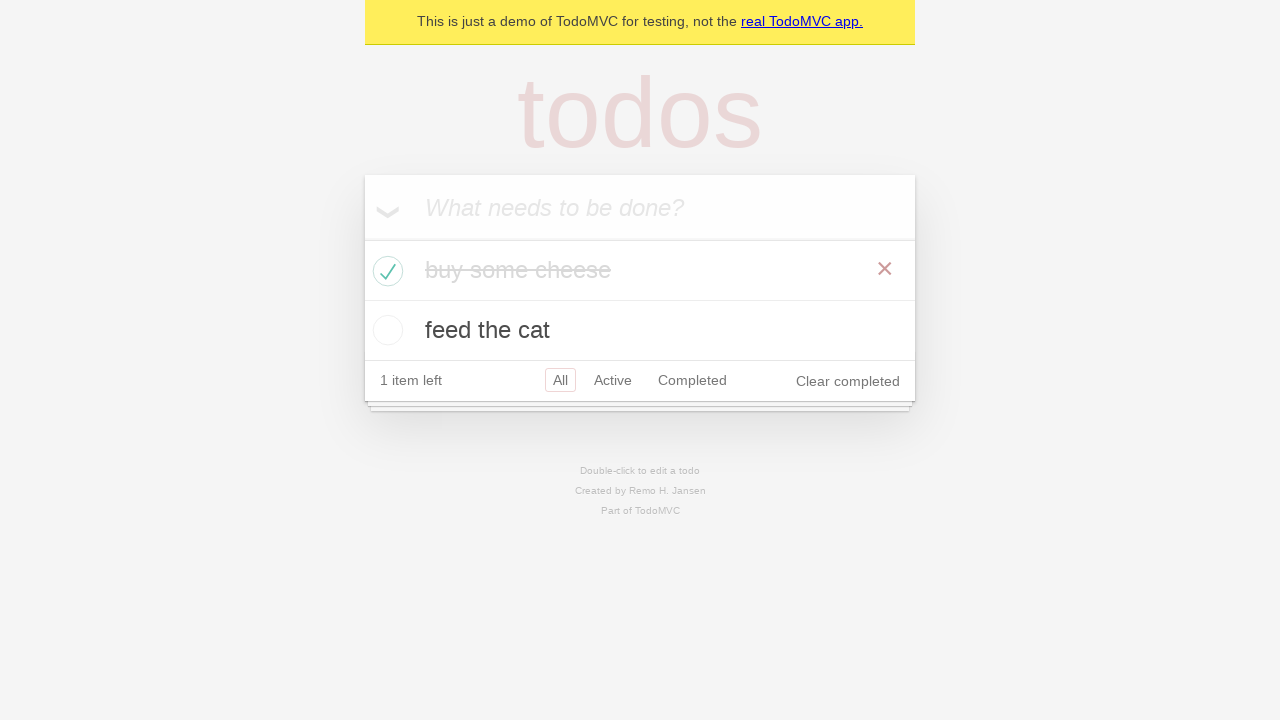